Tests a math quiz page by reading two numbers displayed on the page, calculating their sum, selecting the correct answer from a dropdown menu, and submitting the form

Starting URL: http://suninjuly.github.io/selects1.html

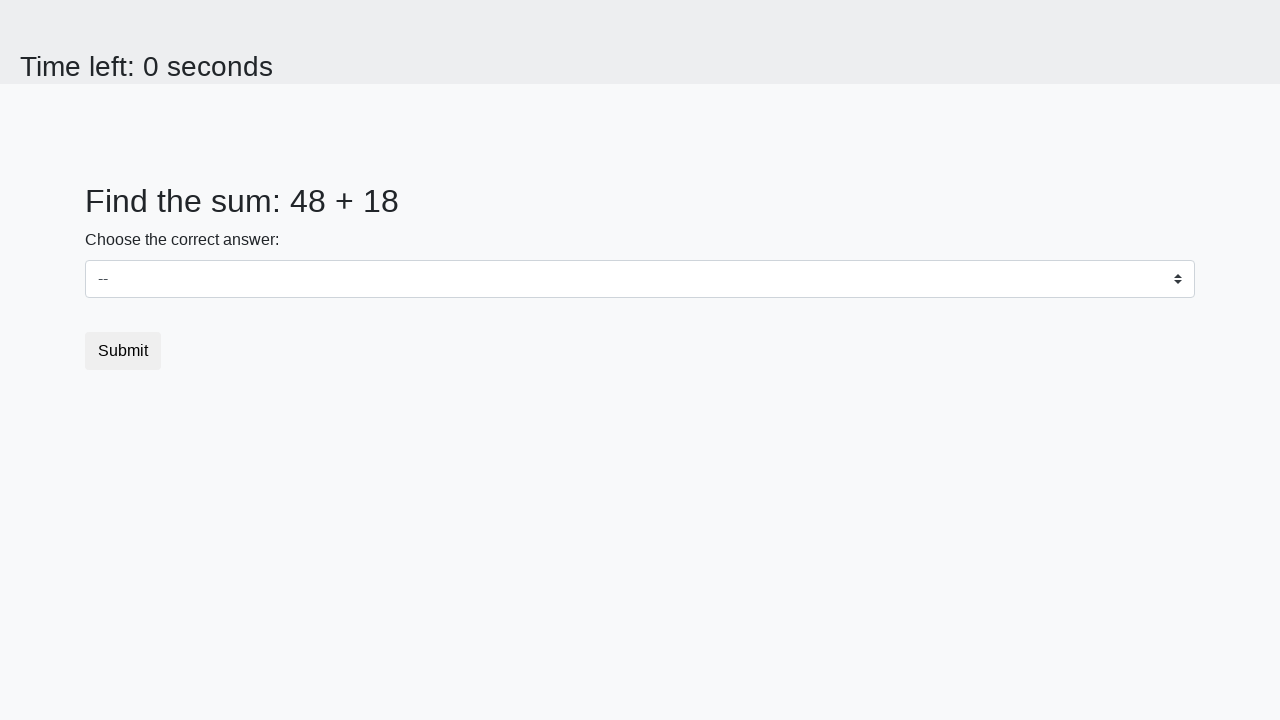

Retrieved first number from #num1 element
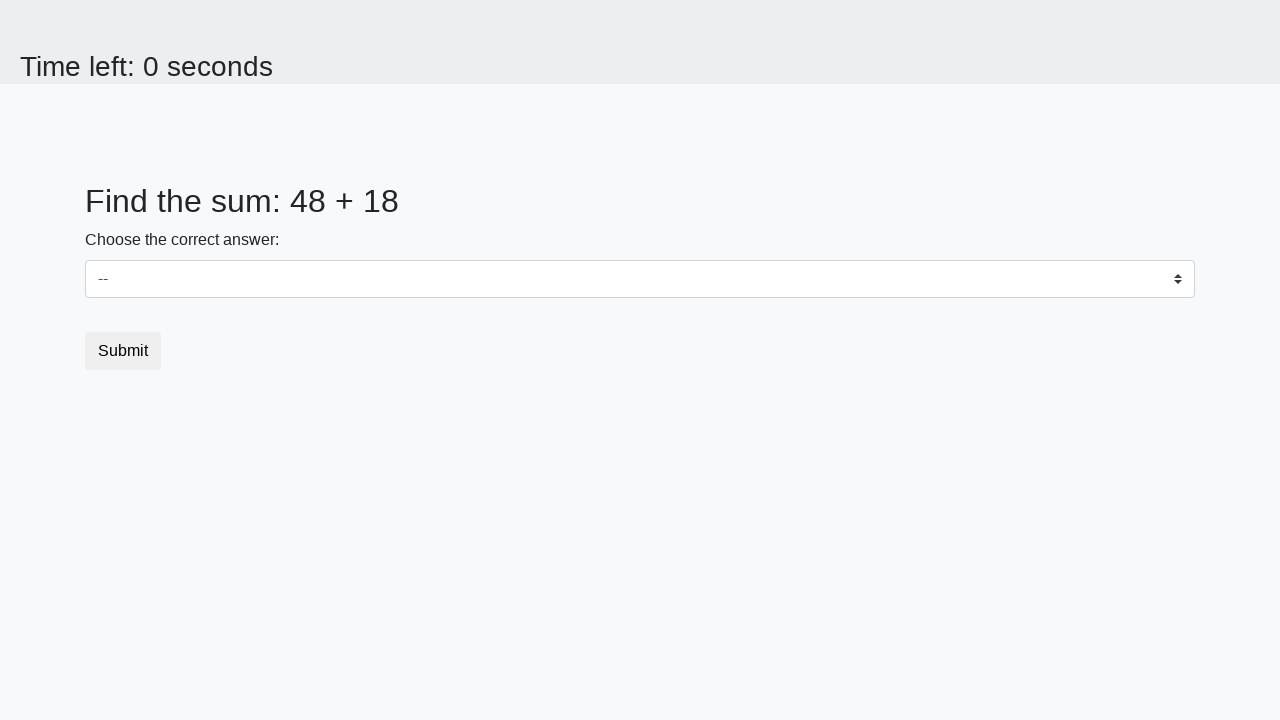

Retrieved second number from #num2 element
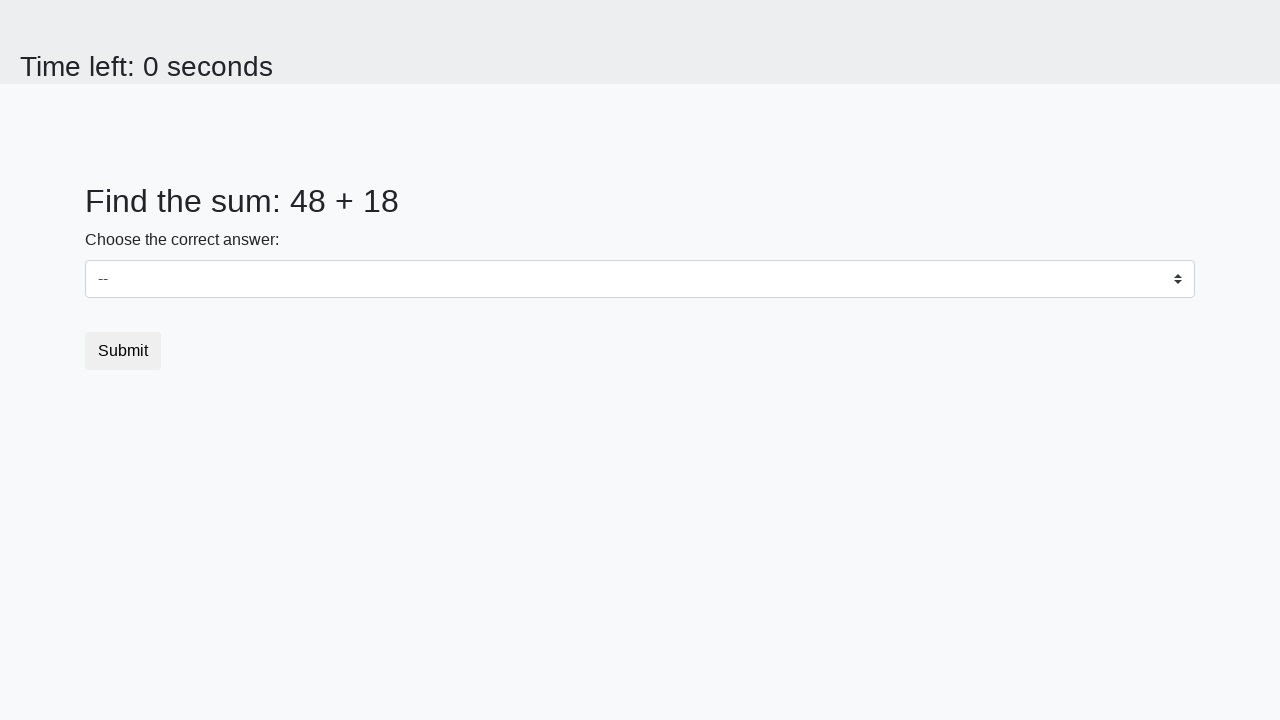

Calculated sum of 48 + 18 = 66
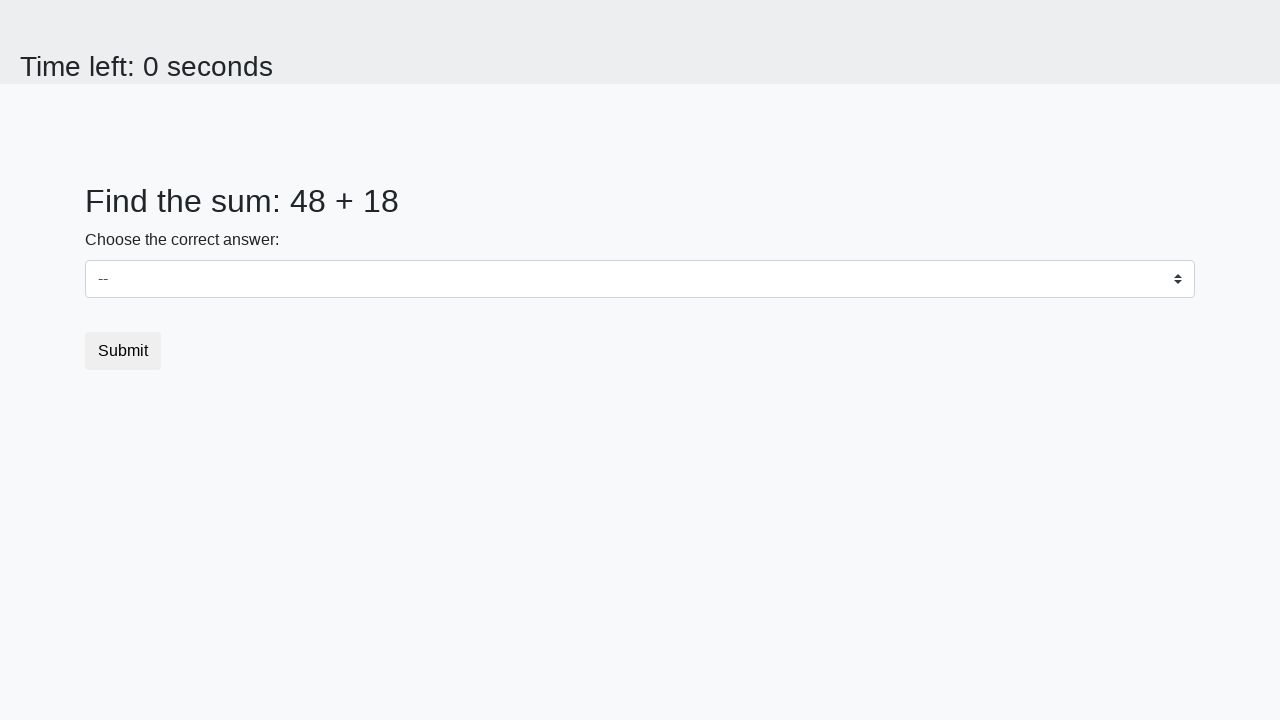

Selected answer 66 from dropdown menu on select
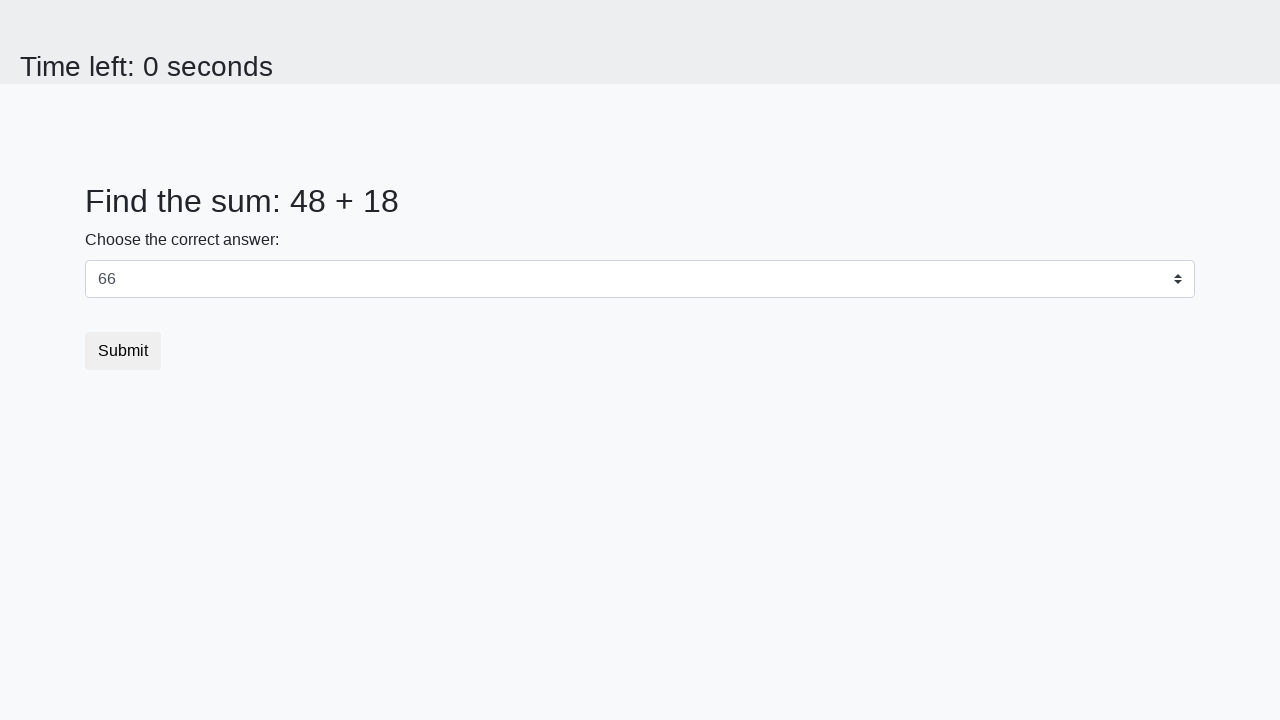

Clicked submit button to submit the form at (123, 351) on button
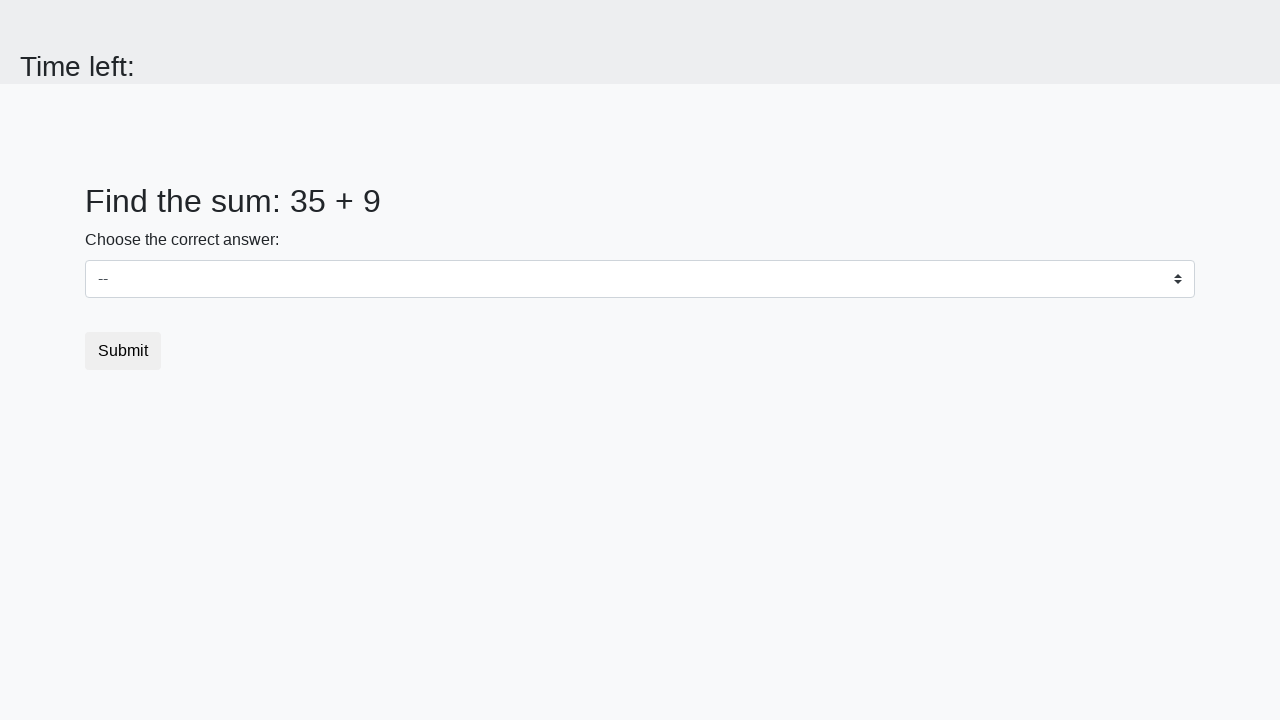

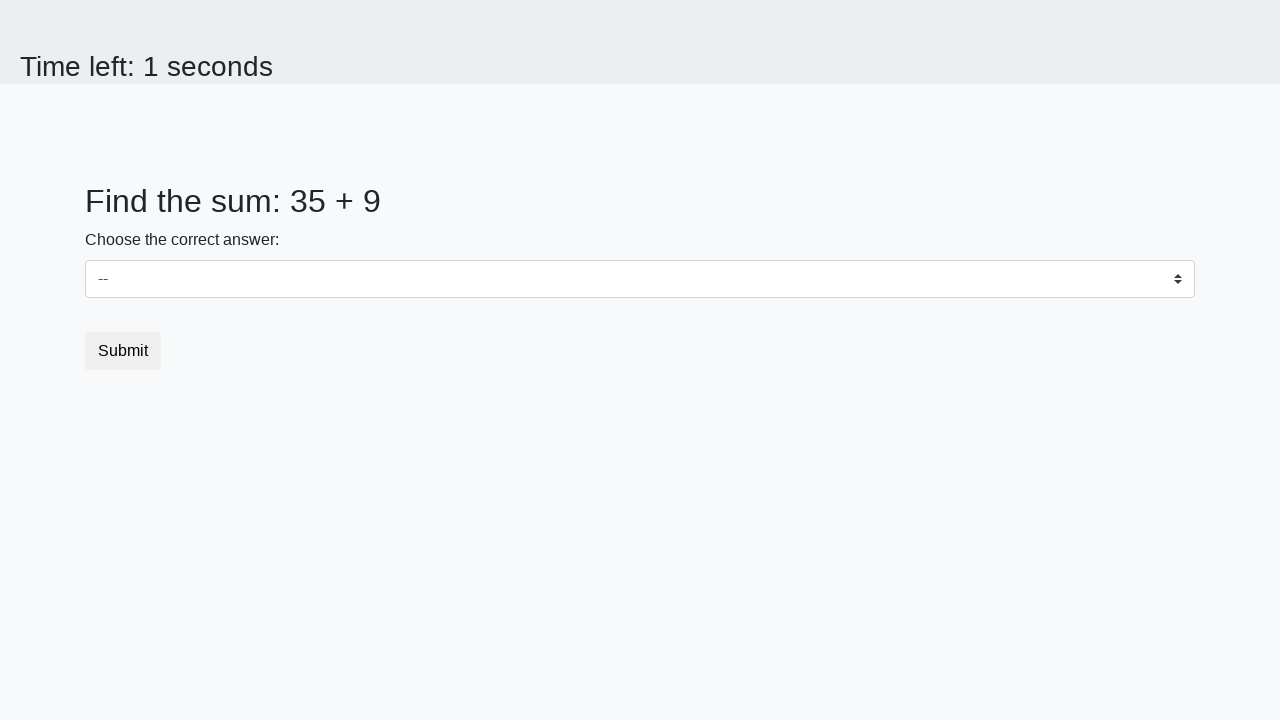